Clicks the login button using Actions API click method

Starting URL: https://portaldev.cms.gov/portal/

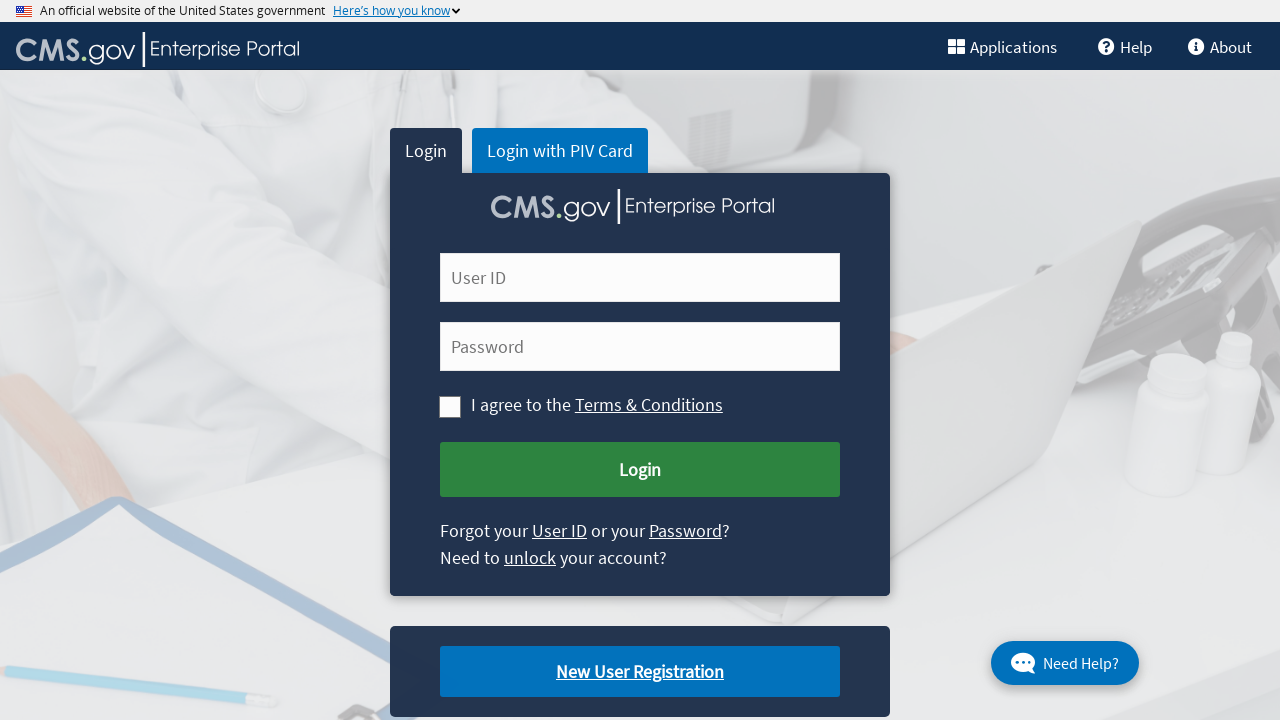

Clicked login button using Actions API click method at (640, 470) on xpath=//button[@id='cms-login-submit']
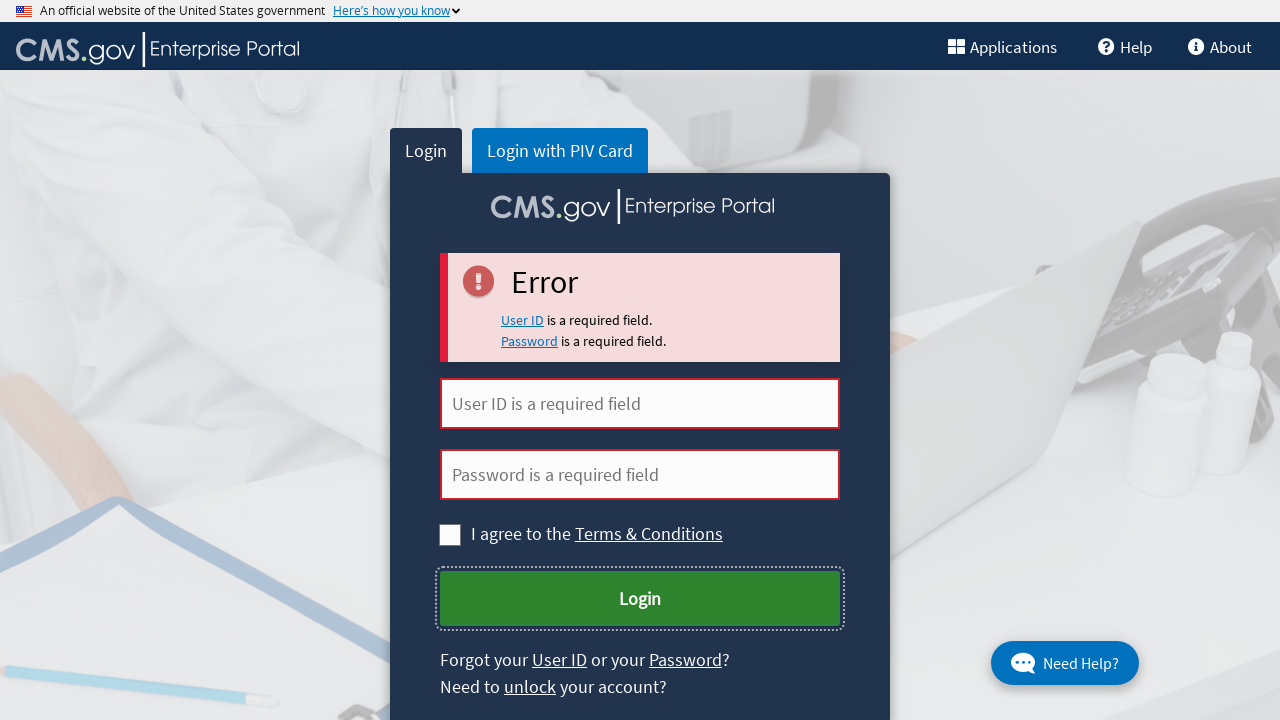

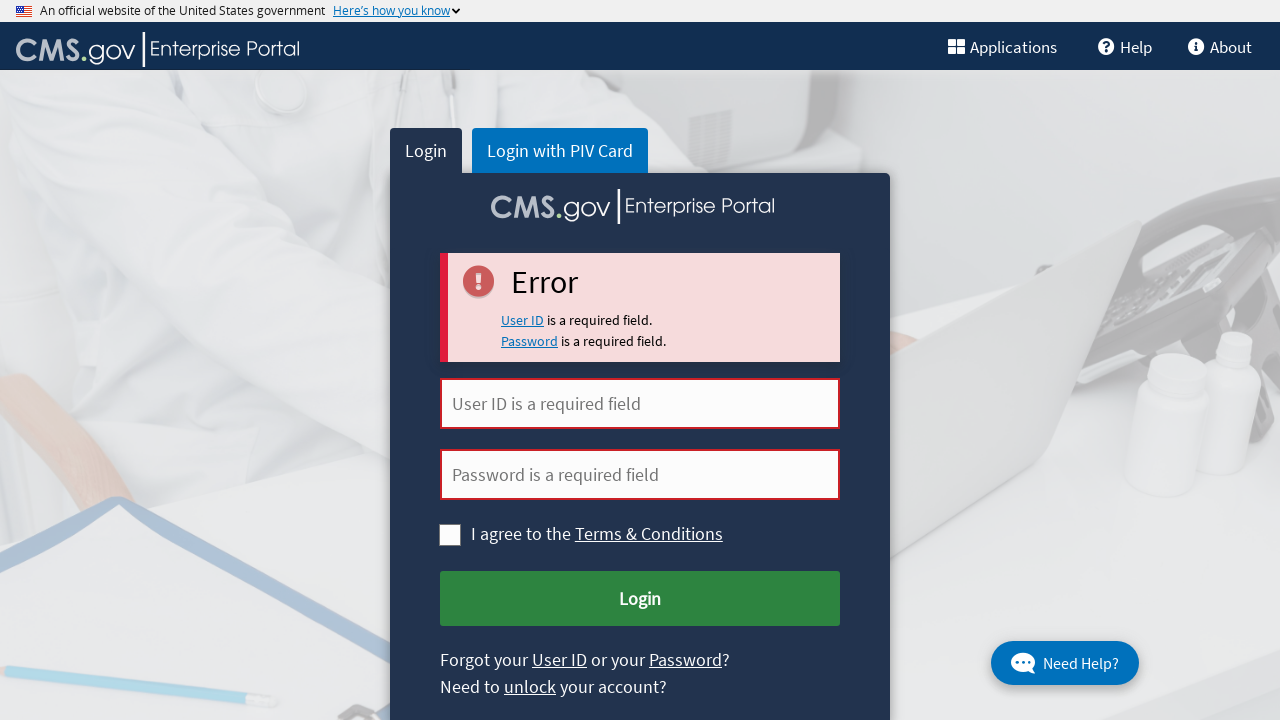